Tests navigation to the "Electronics" submenu from the catalog menu using keyboard navigation.

Starting URL: http://intershop5.skillbox.ru/

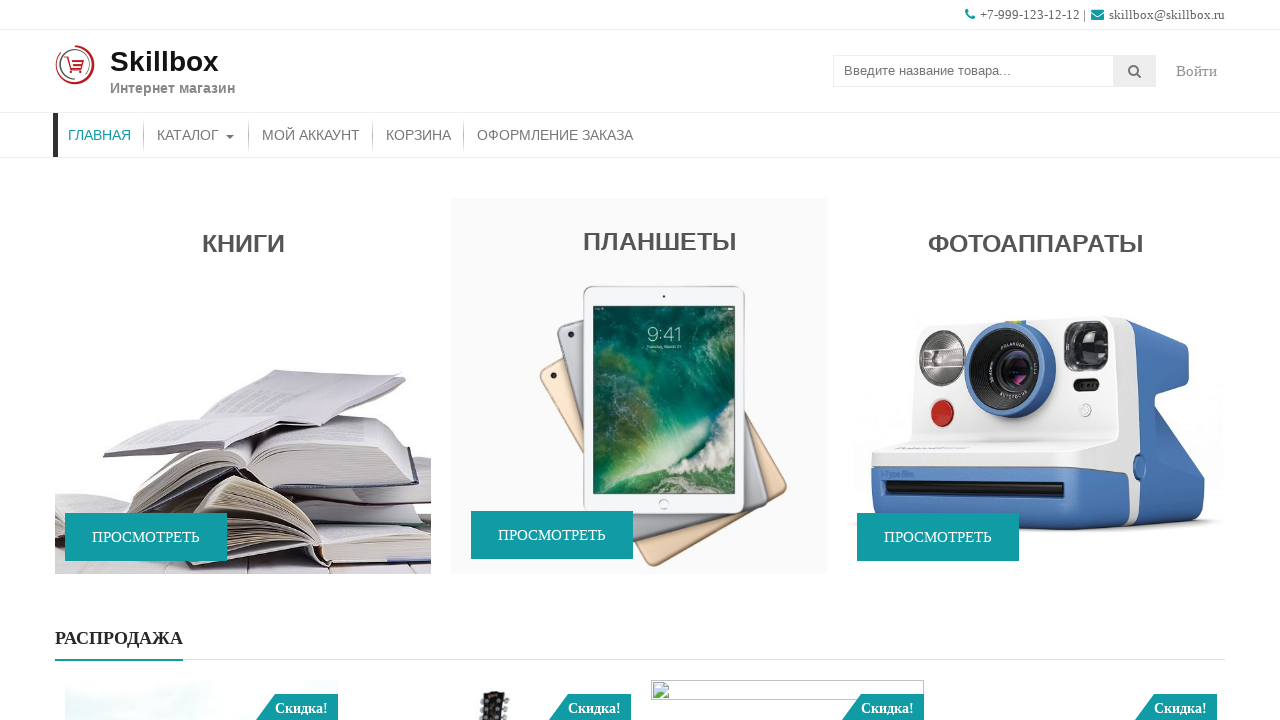

Pressed Tab on Catalog menu to open submenu on //*[contains(@class, 'store-menu')]//*[.='Каталог']
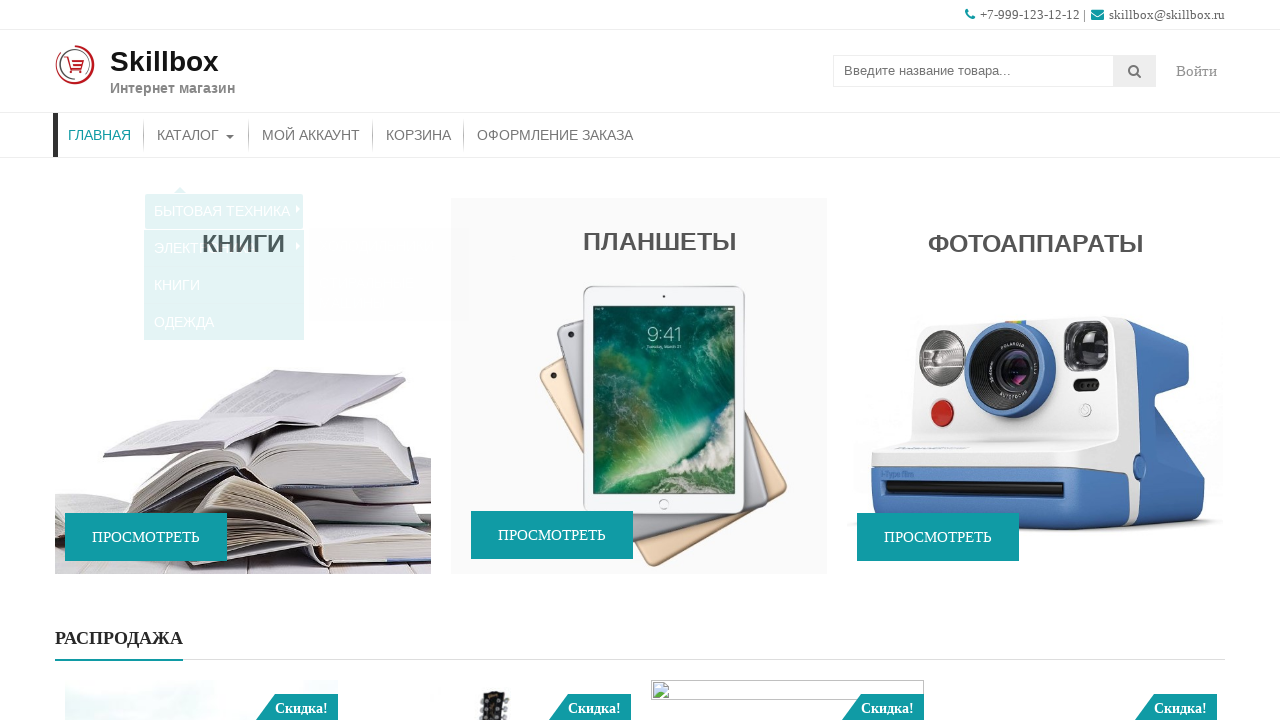

Pressed ArrowDown from Appliances submenu item on //*[contains(@class, 'sub-menu')]//*[.='Бытовая техника']
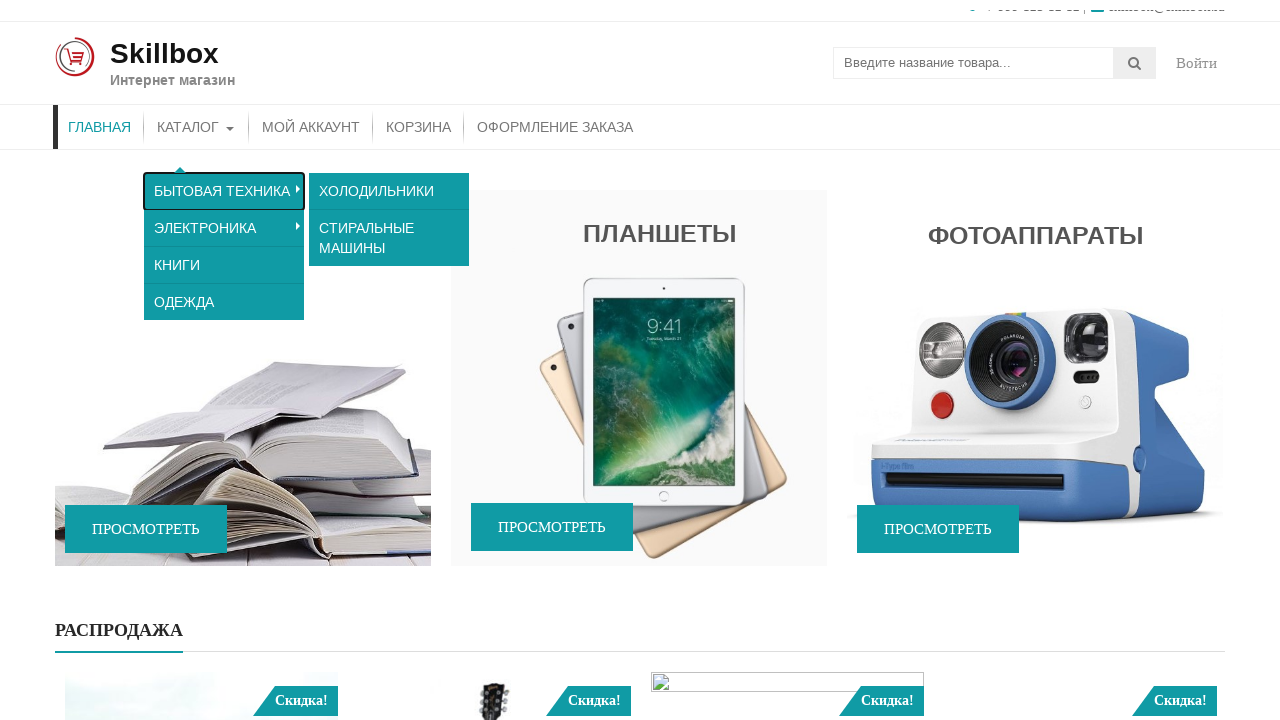

Clicked on Electronics submenu link at (224, 196) on xpath=//*[contains(@class, 'sub-menu')]//a[.='Электроника']
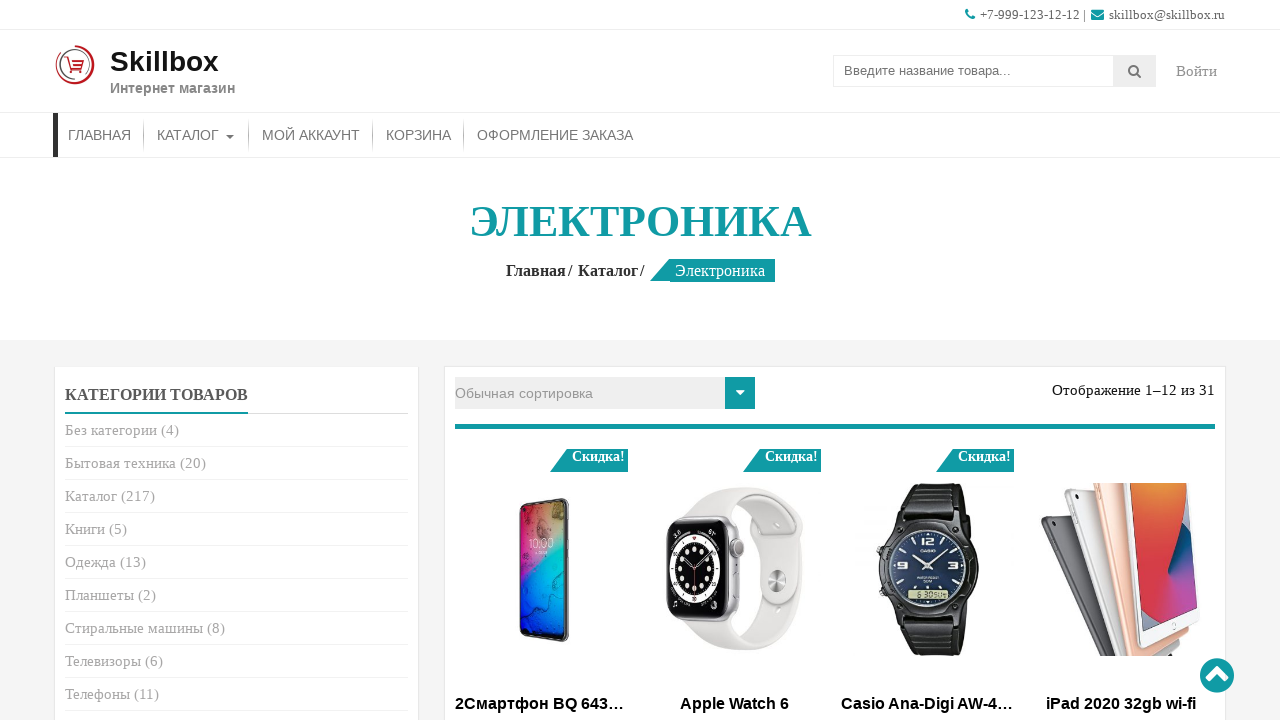

Page title loaded successfully on Electronics page
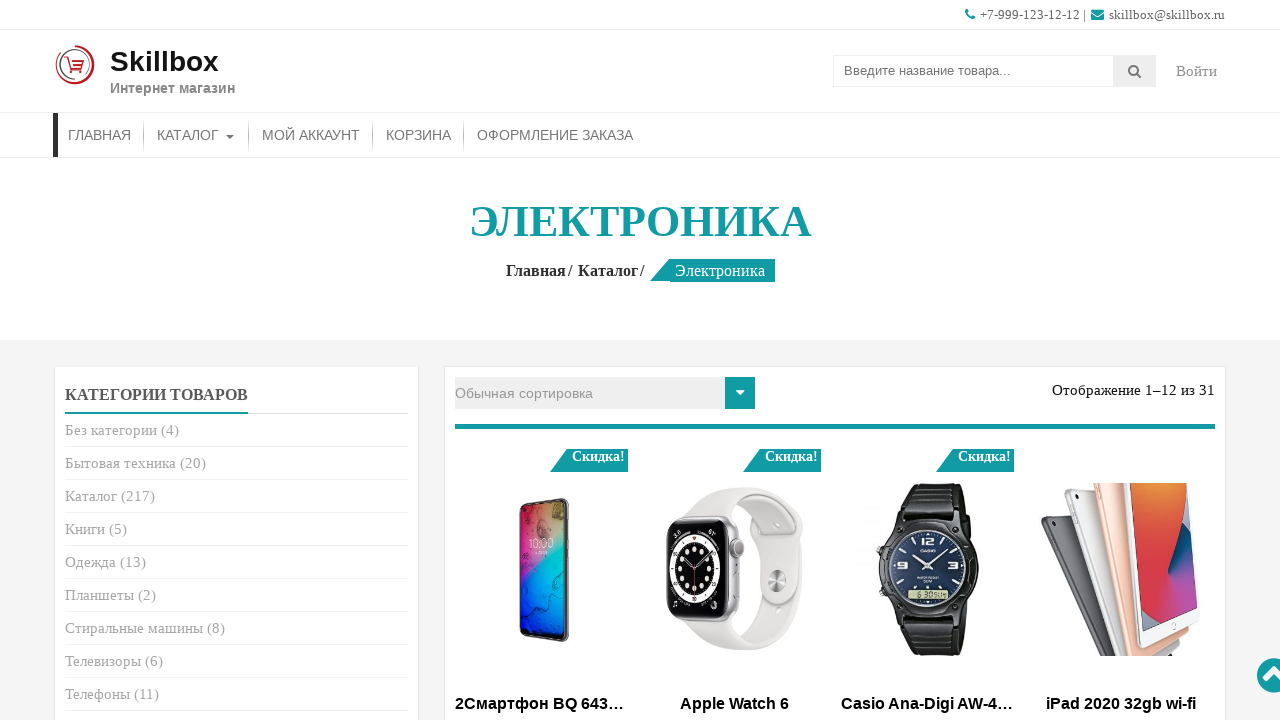

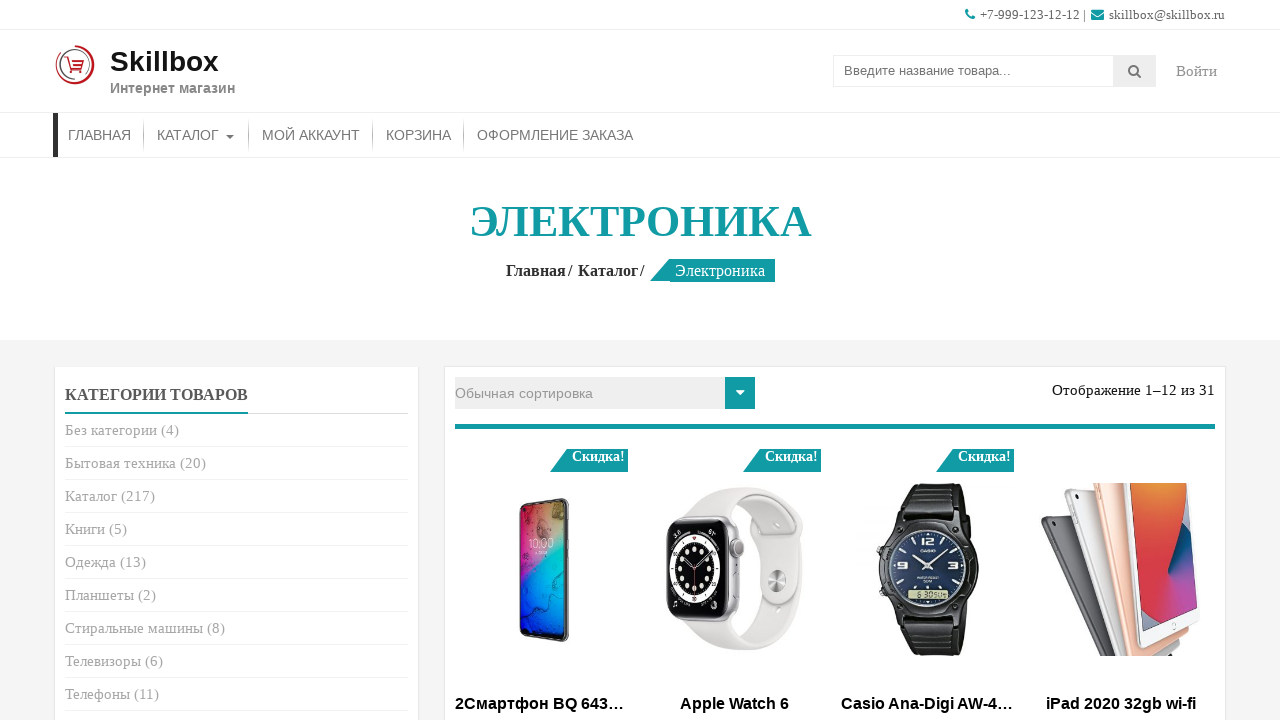